Scrolls down the page by 300 pixels using JavaScript

Starting URL: http://the-internet.herokuapp.com/

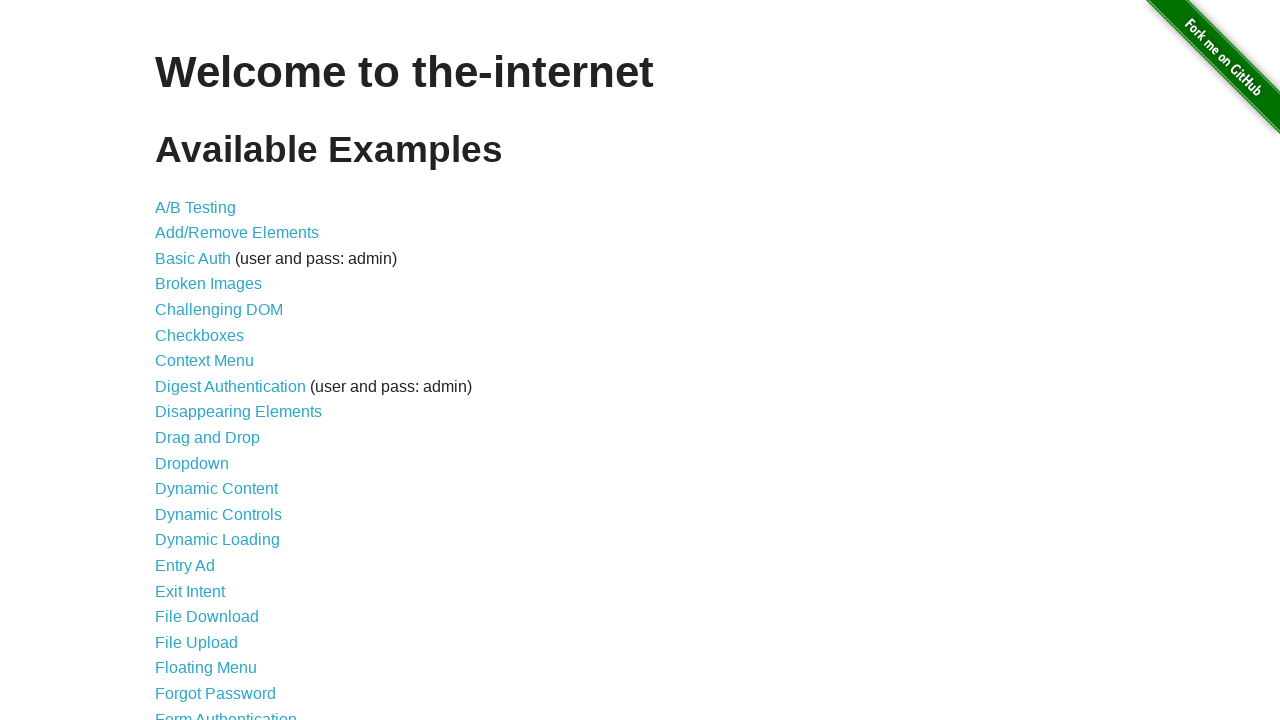

Scrolled down the page by 300 pixels using JavaScript
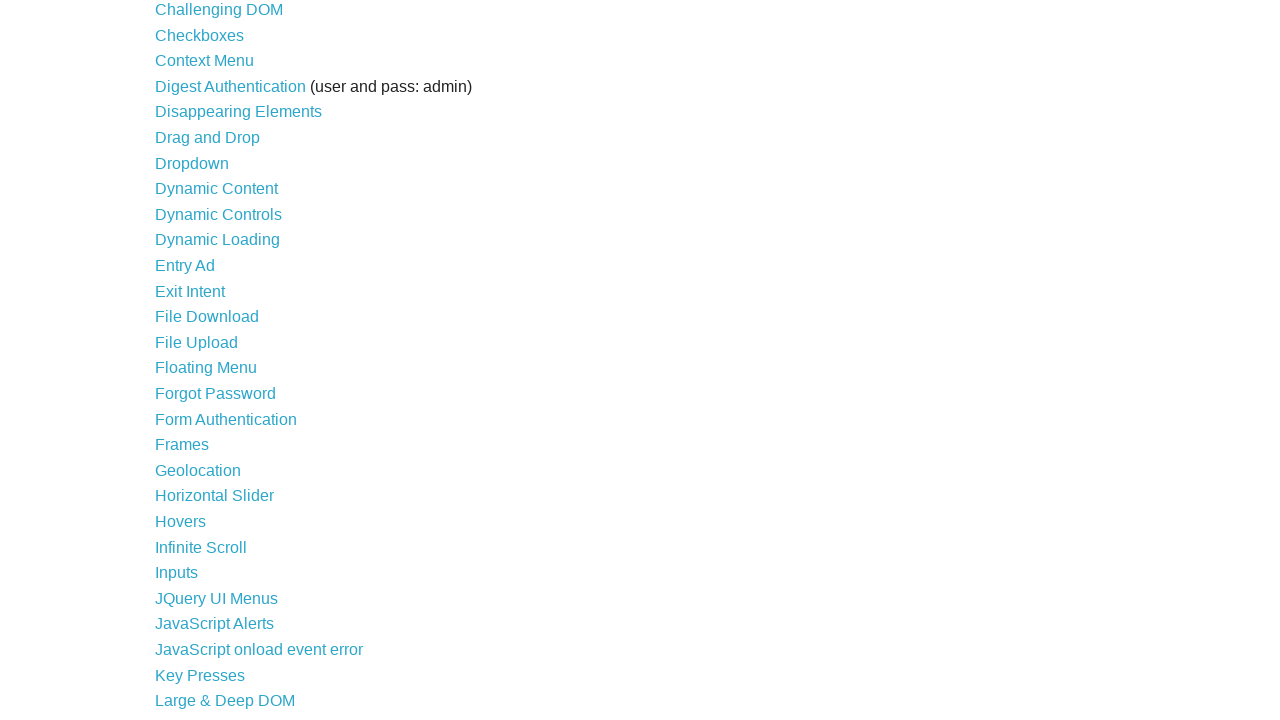

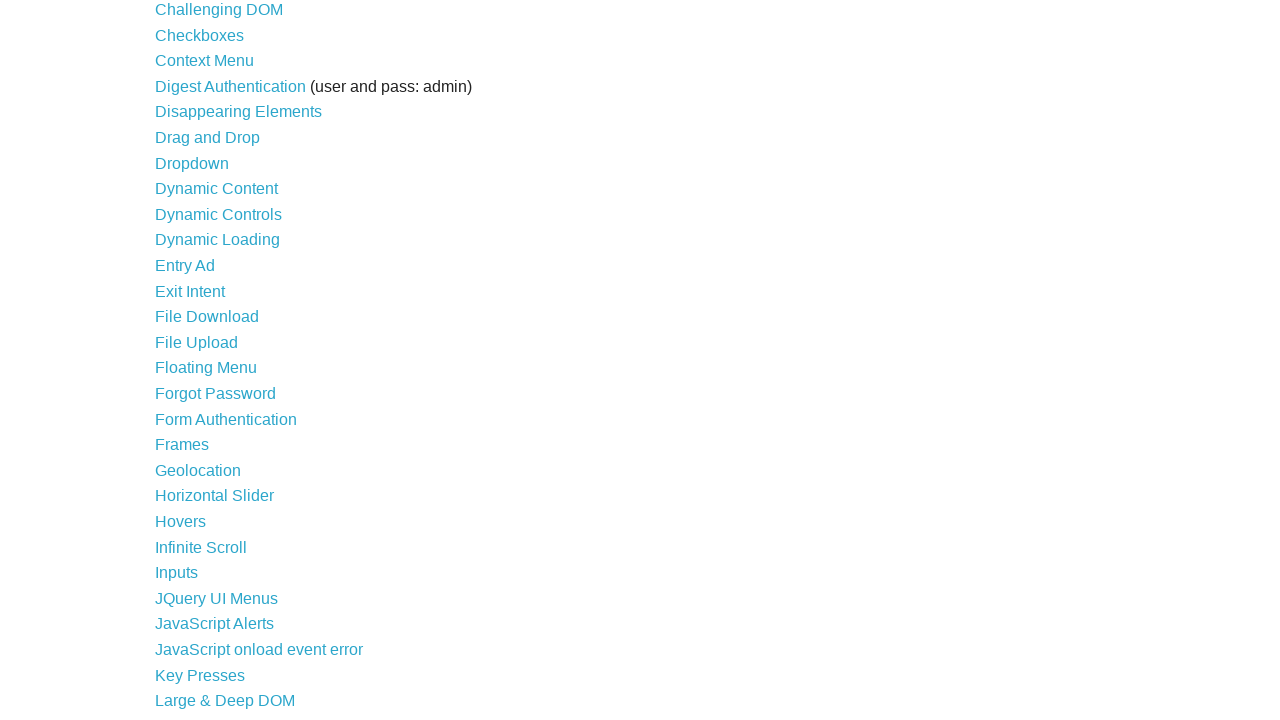